Fills out a ClickUp time tracking form for the afternoon shift (1 PM to 3 PM), selecting an employee name, a random project, and the current date with start and end times, then submits the form.

Starting URL: https://forms.clickup.com/9013267565/f/8ckq33d-9313/K13NOYVFNI70YT4ALA

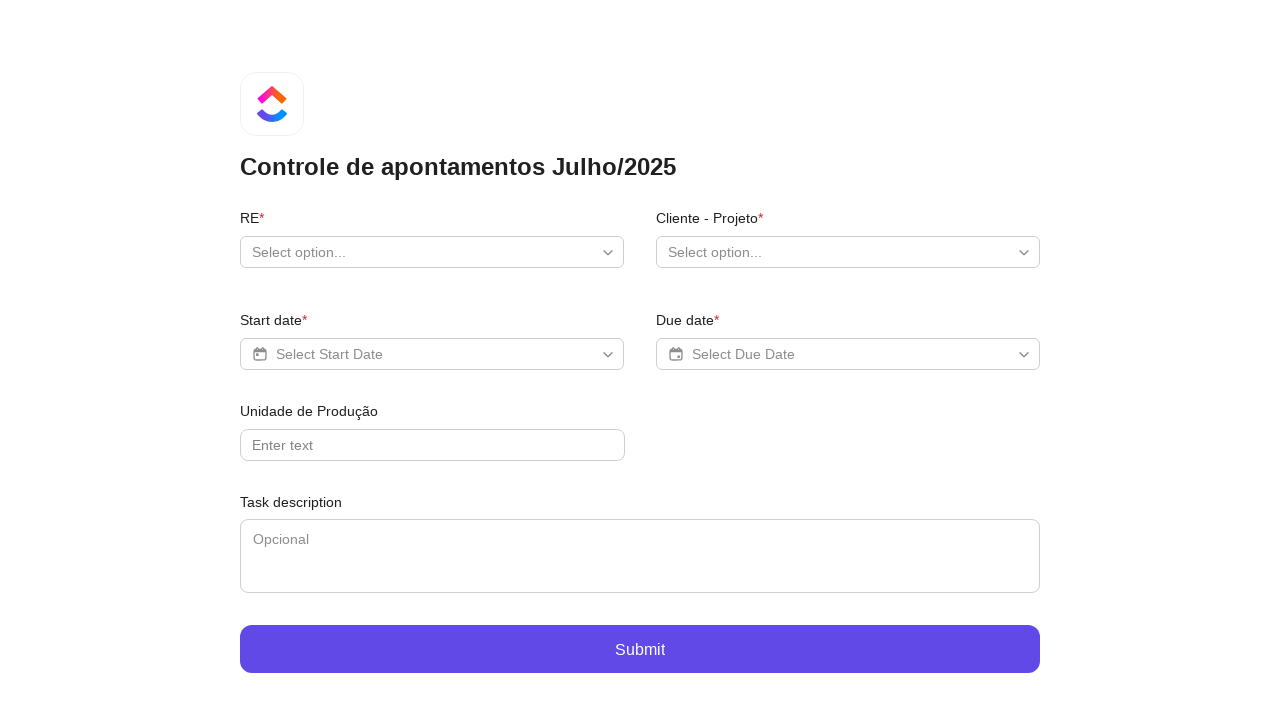

Clicked employee dropdown at (432, 252) on [data-test="form__body-item__RE"] [data-test="select__dropdown__toggle"]
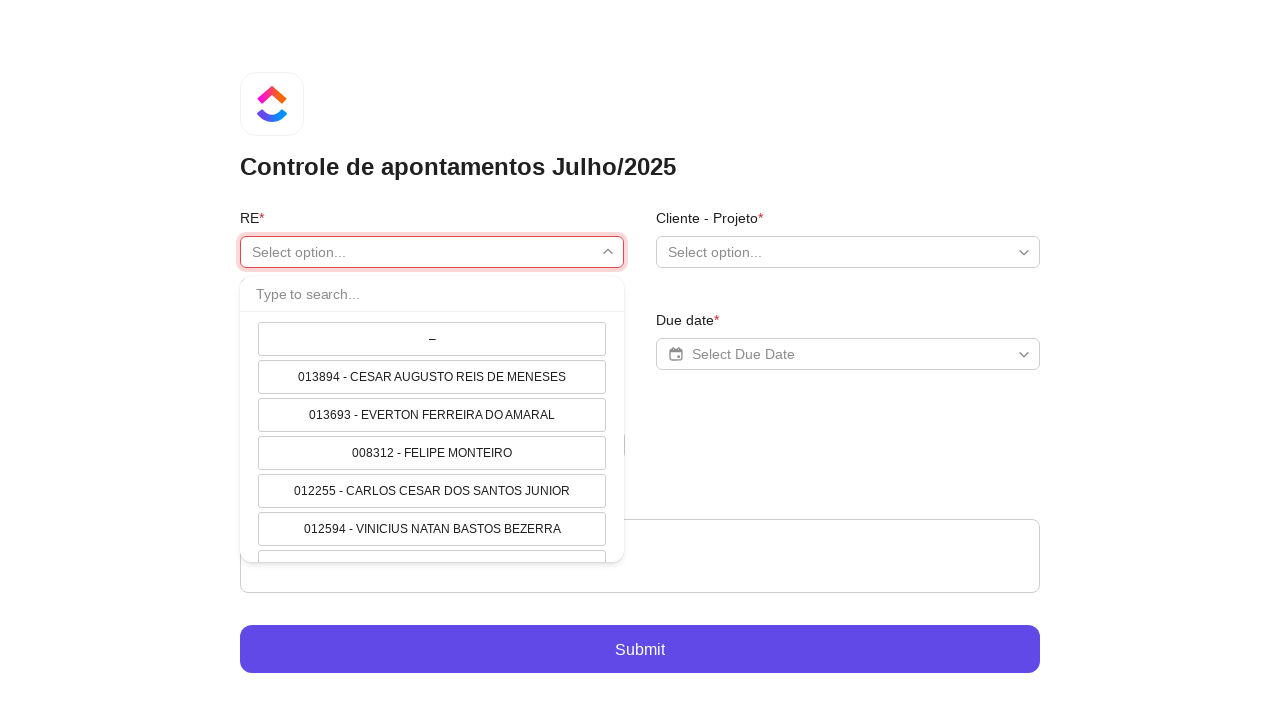

Waited for dropdown to open
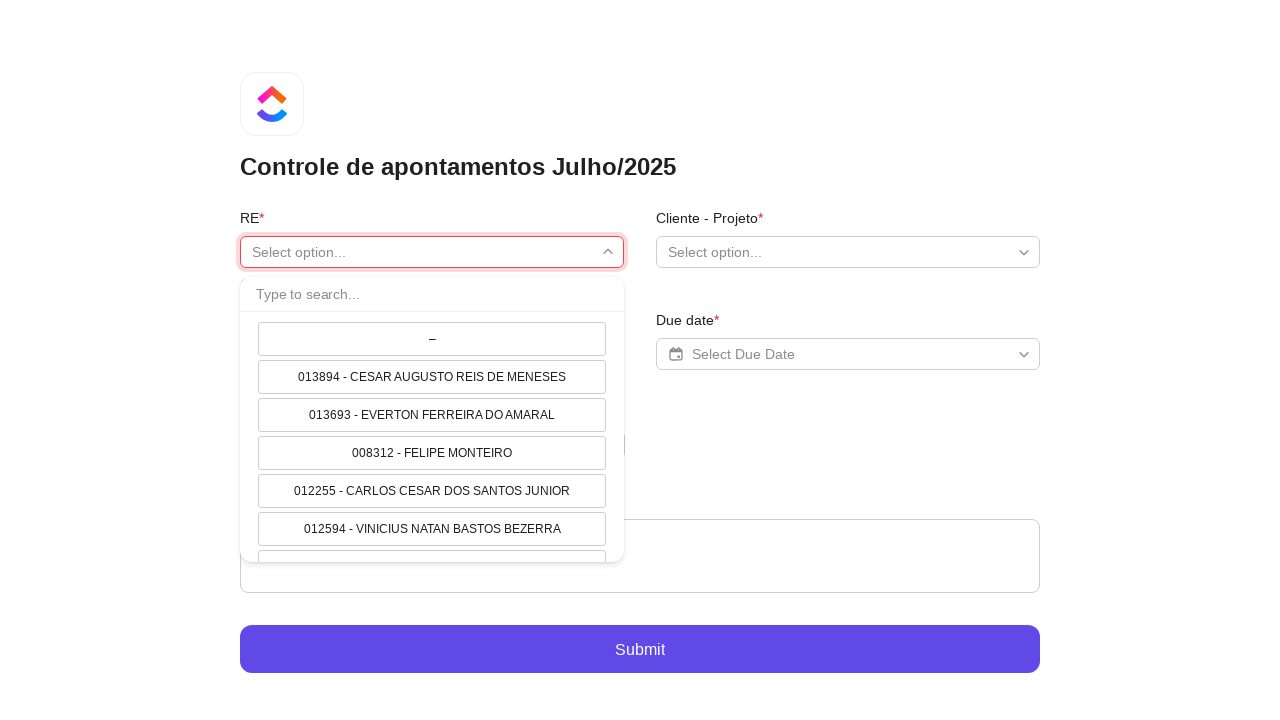

Filled employee search field with 'Renan Santos' on [data-test="select__search-field"]
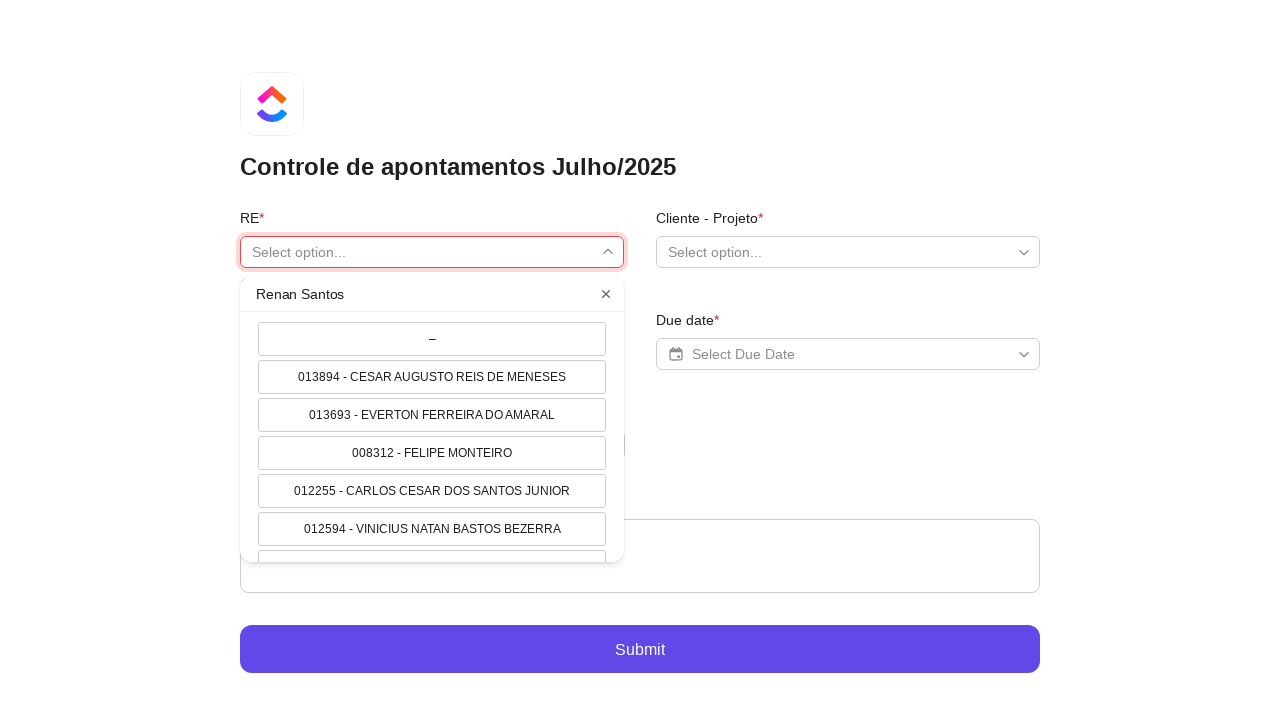

Waited for search results to appear
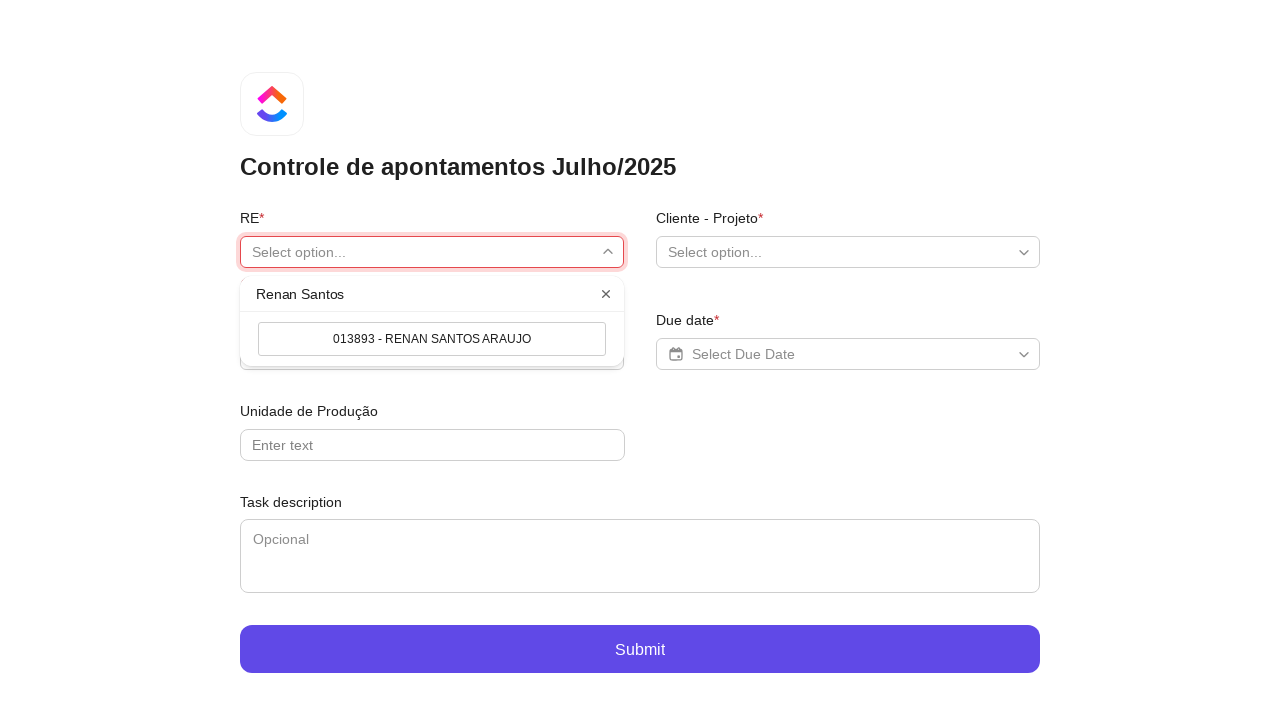

Selected employee 'RENAN SANTOS ARAUJO' at (432, 339) on internal:role=option[name="- RENAN SANTOS ARAUJO"i] >> div >> nth=1
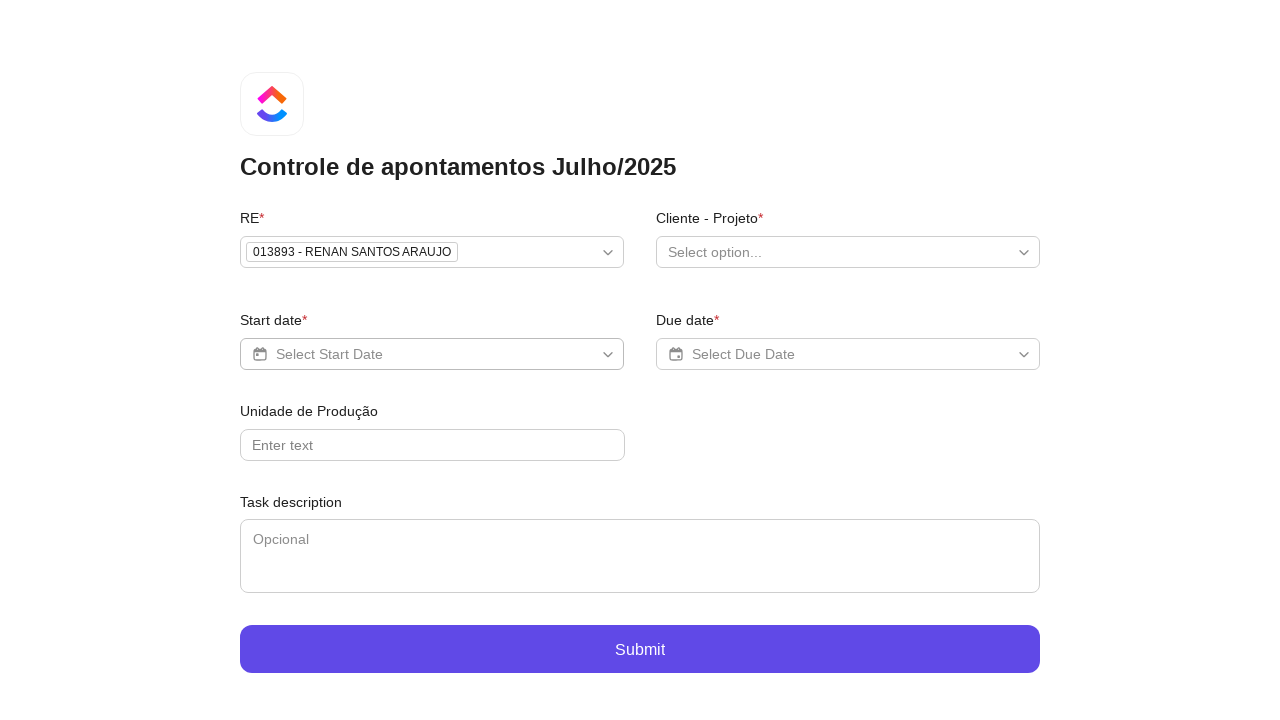

Waited for employee selection to complete
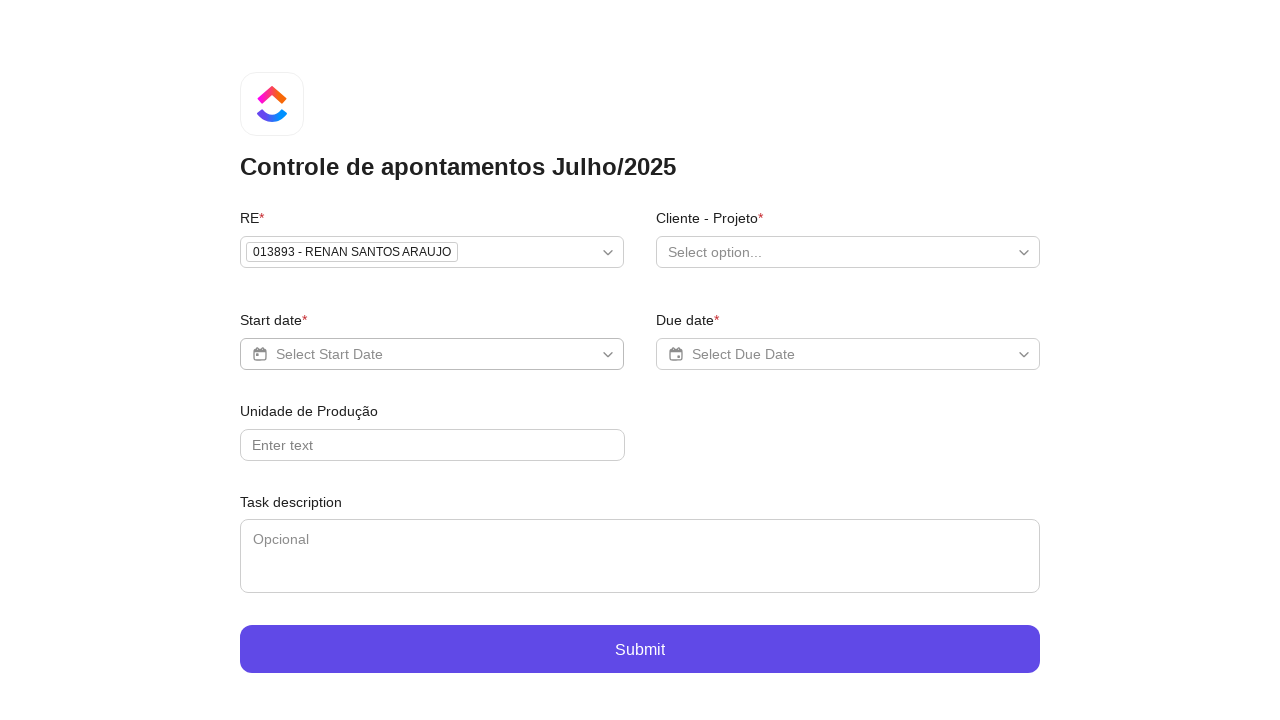

Clicked project dropdown at (848, 252) on [data-test="form__body-item__Cliente - Projeto"] [data-test="select__dropdown__t
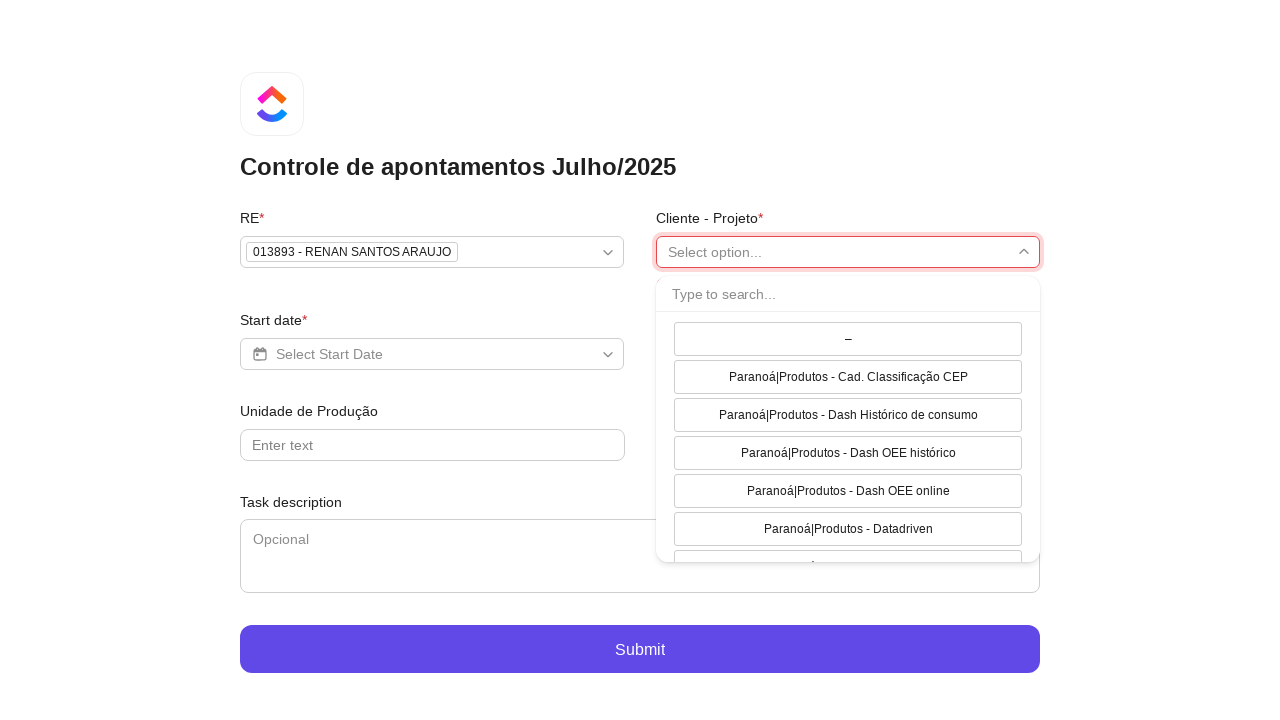

Waited for project dropdown to open
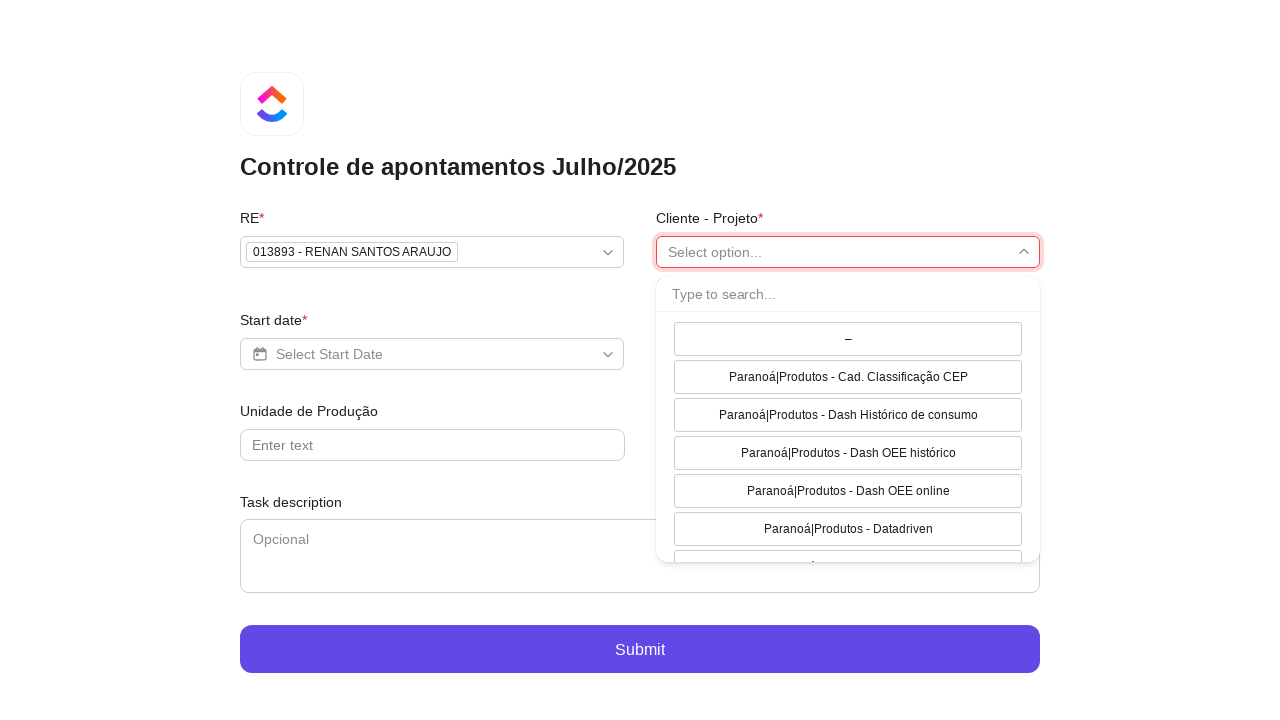

Filled project search field with 'RPA CND' on [data-test="select__search-field"]
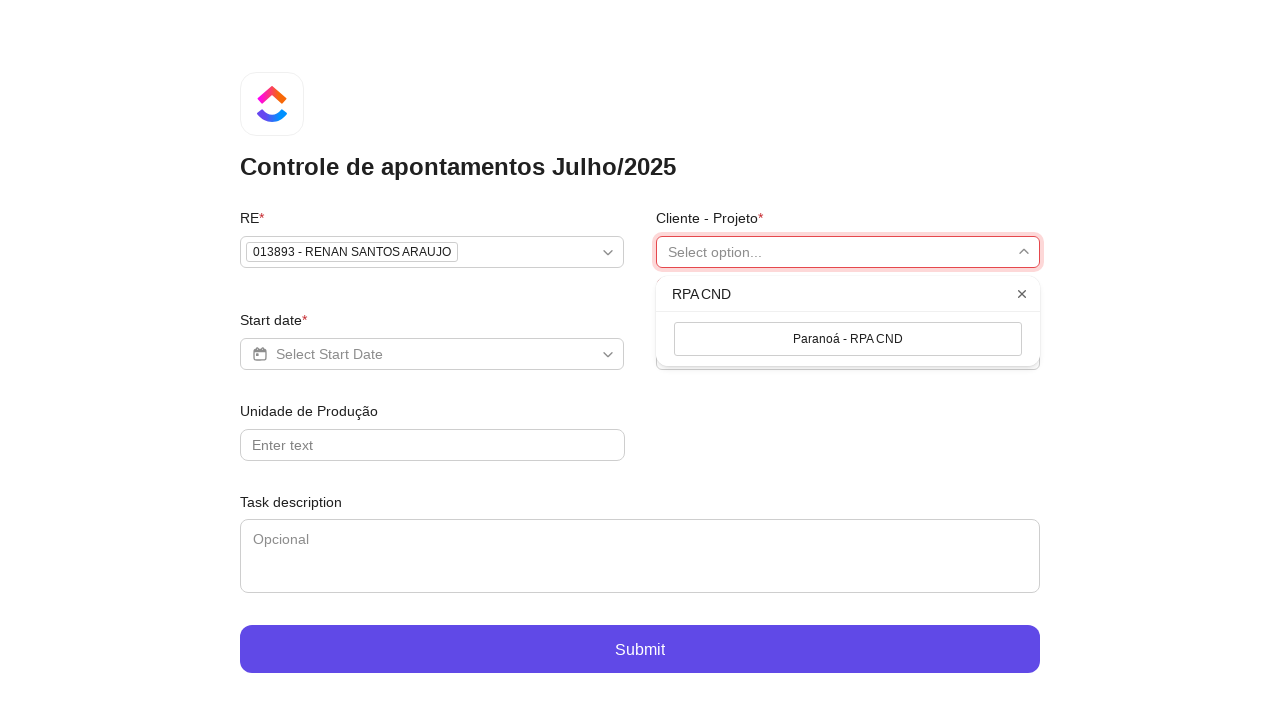

Waited for project search results
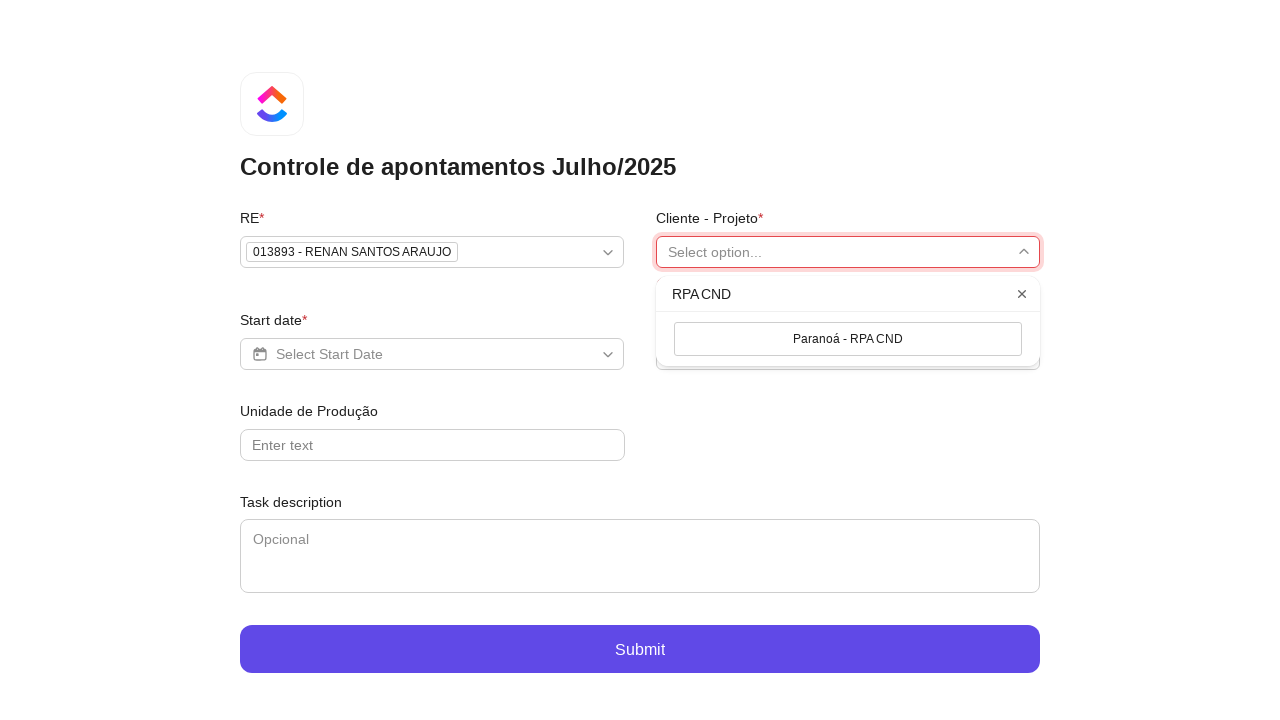

Selected project 'RPA CND' at (848, 339) on internal:role=option[name="RPA CND"i] >> div >> nth=1
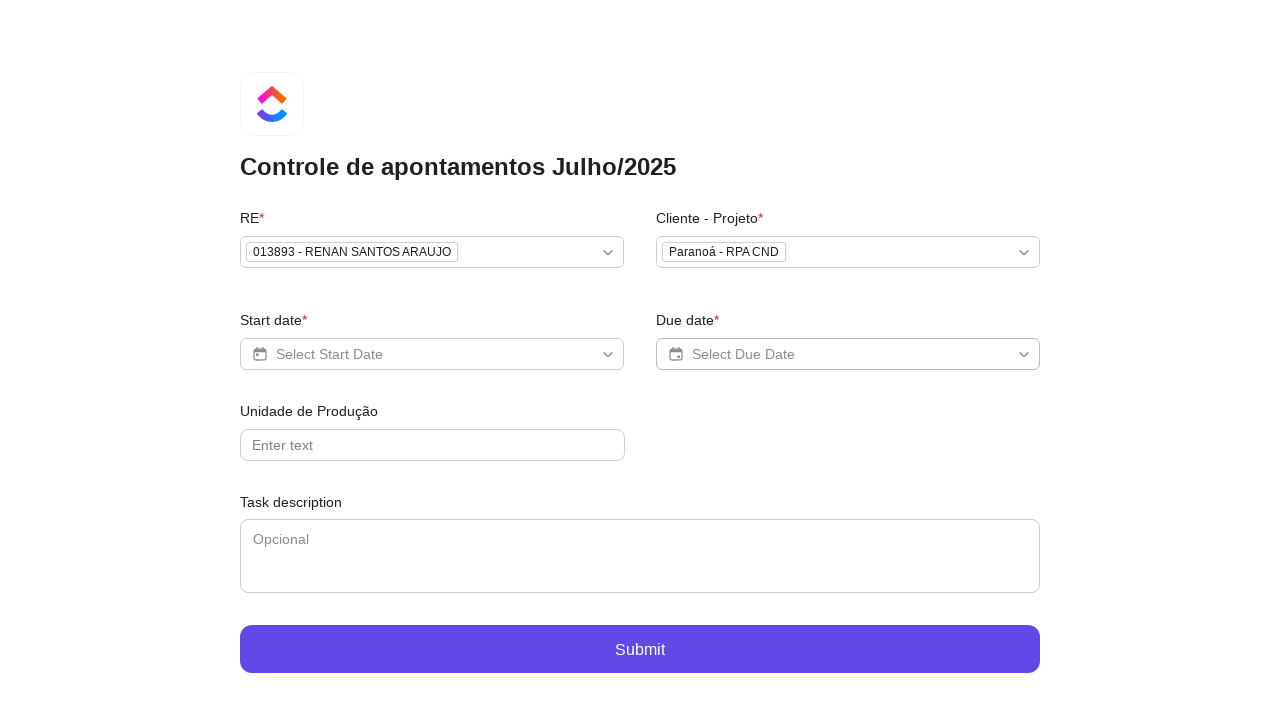

Waited for project selection to complete
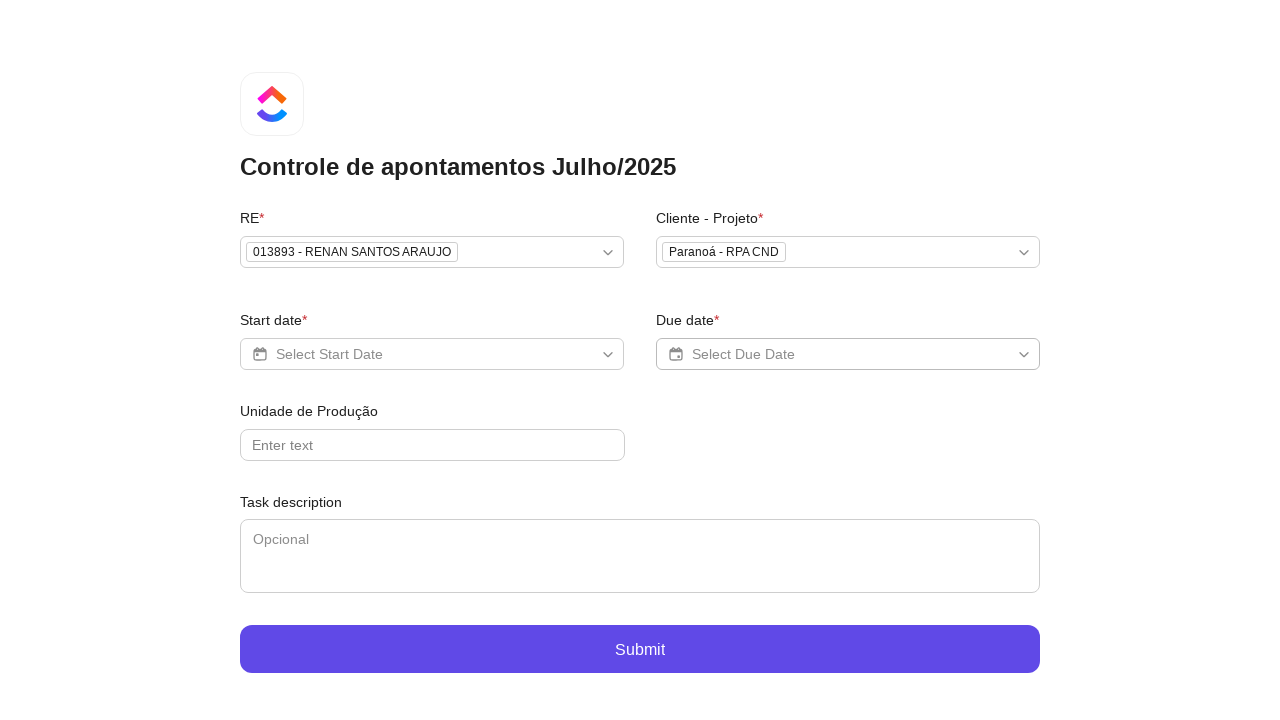

Clicked start date picker at (432, 354) on [data-test="form__date-picker-input-start-date"]
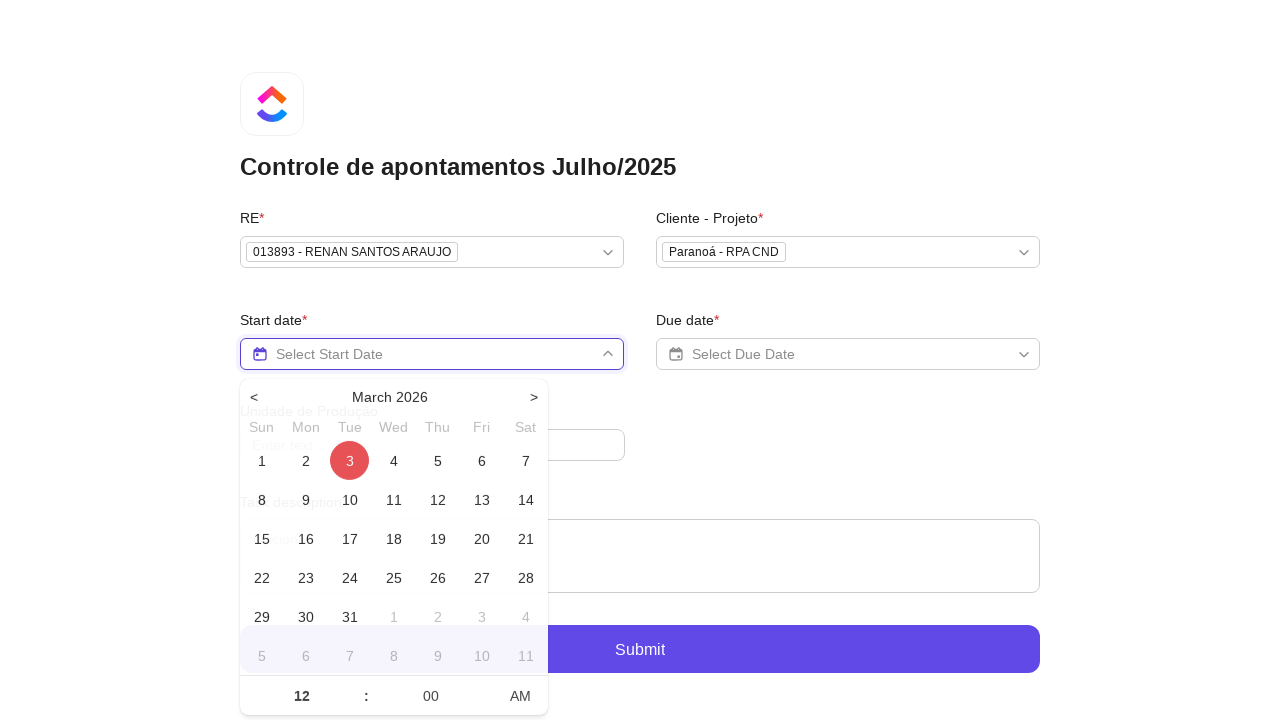

Waited for start date picker to open
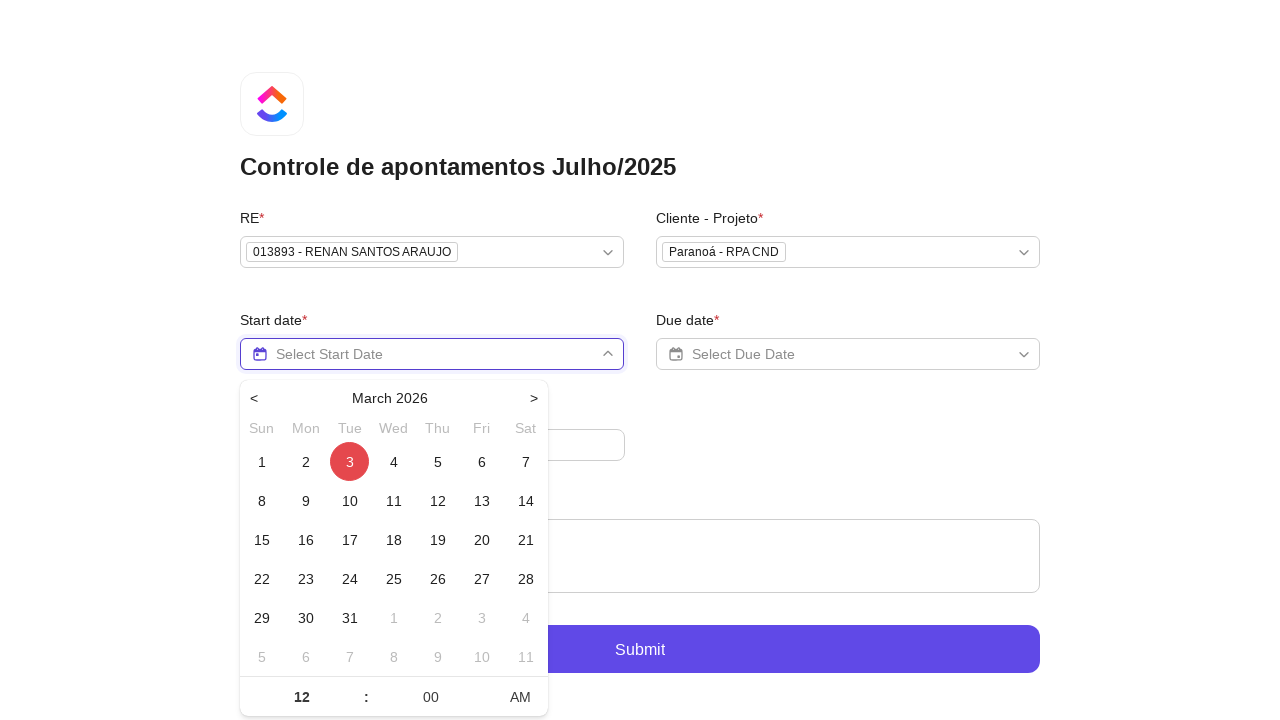

Selected current date (March 3) for start date at (350, 462) on [data-test="form__body-item__Start date"] >> internal:label="March 3,"i
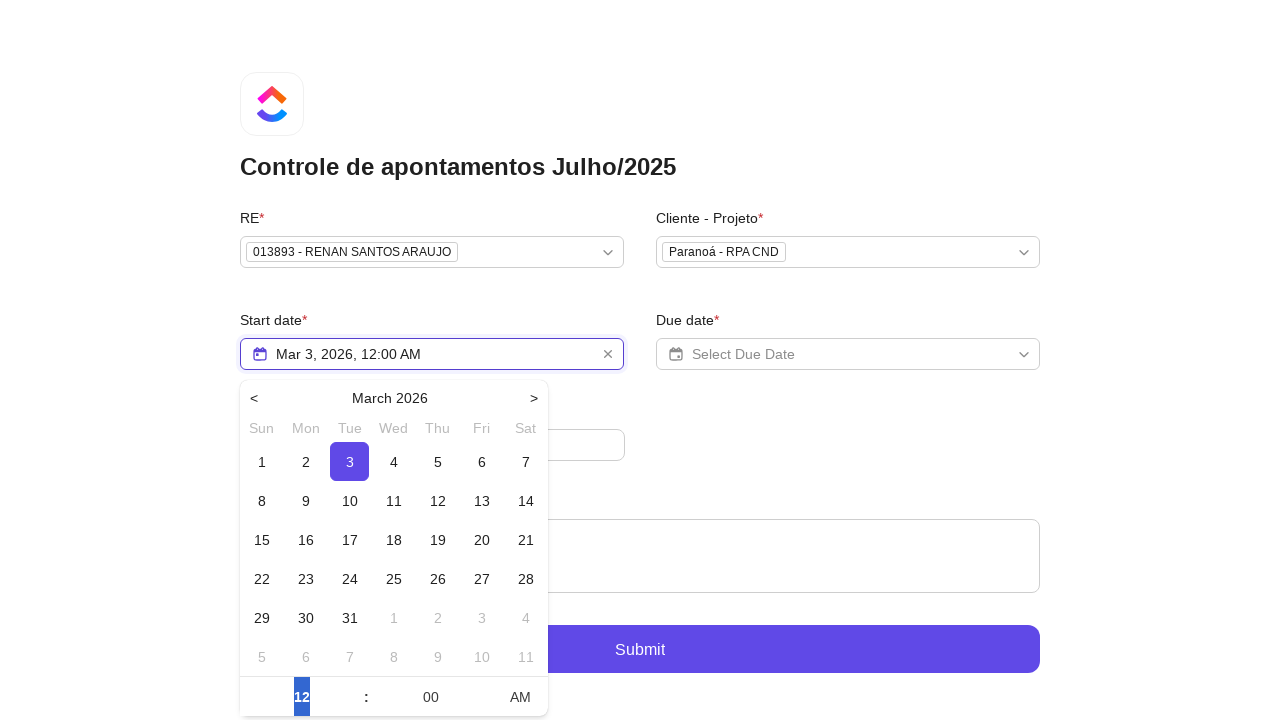

Waited for date selection to register
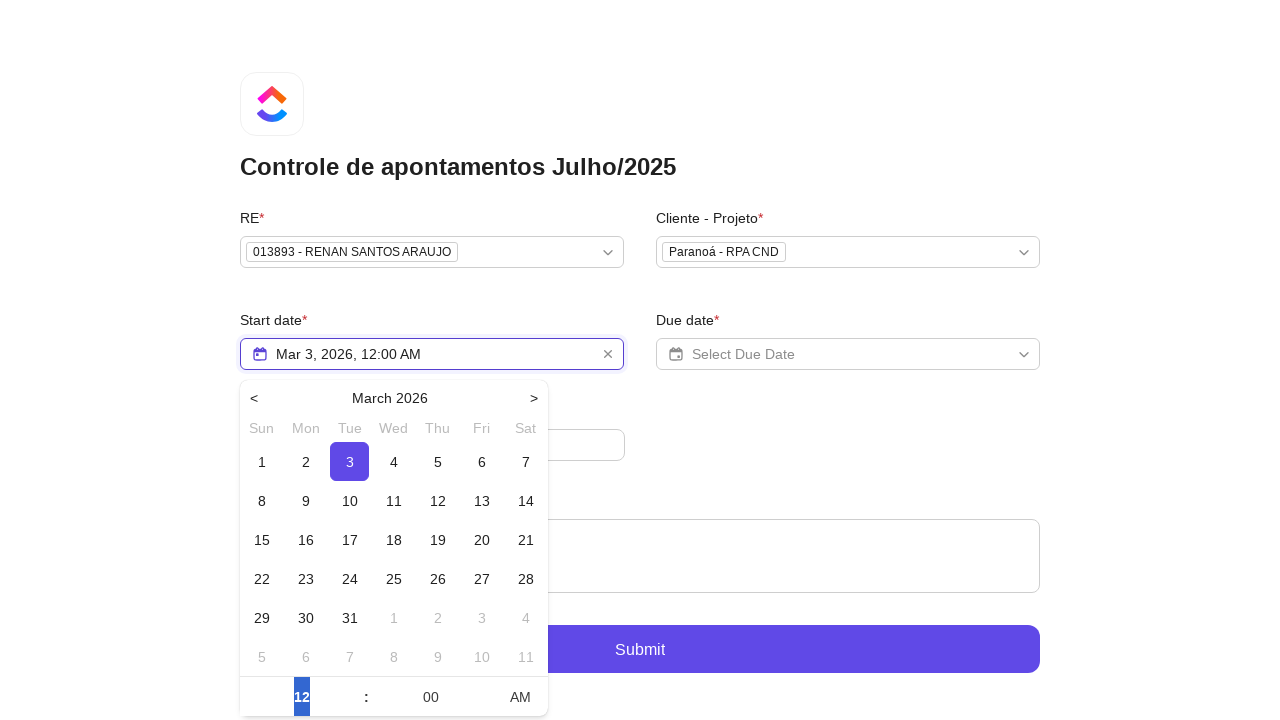

Switched start time from AM to PM at (520, 696) on [data-test="form__body-item__Start date"] >> internal:text="AM"i >> nth=1
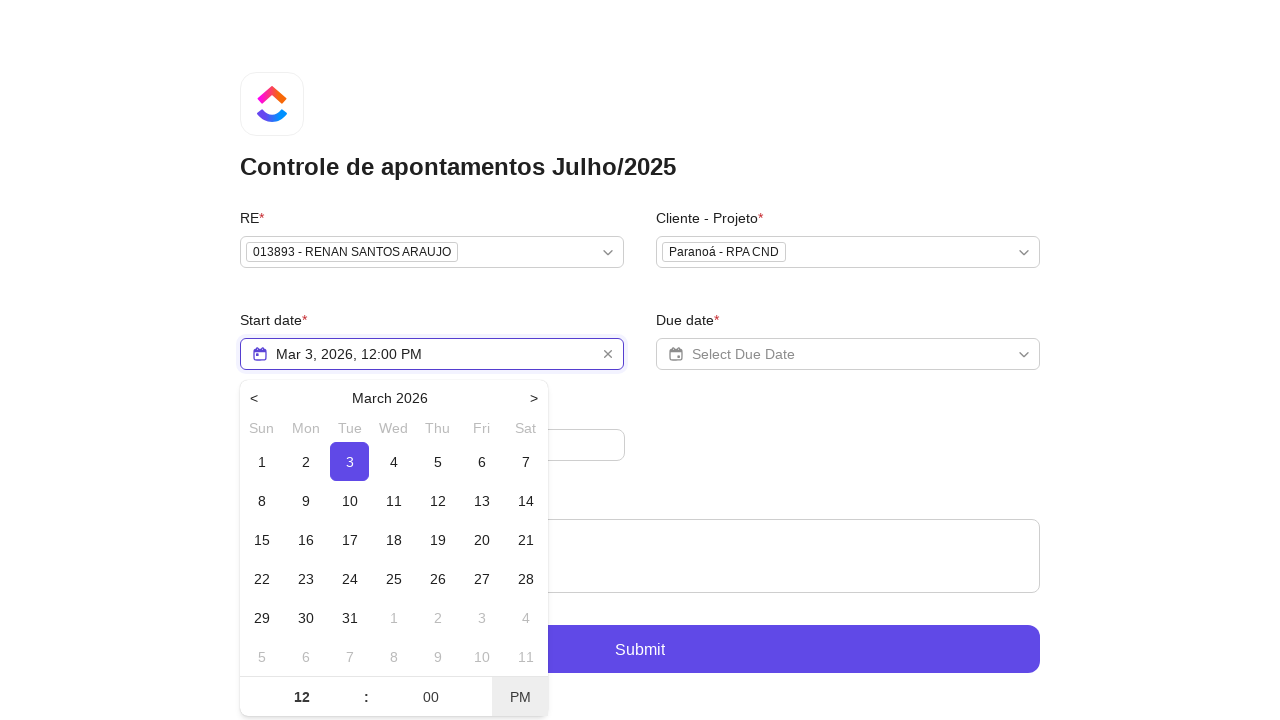

Waited for AM/PM toggle to complete
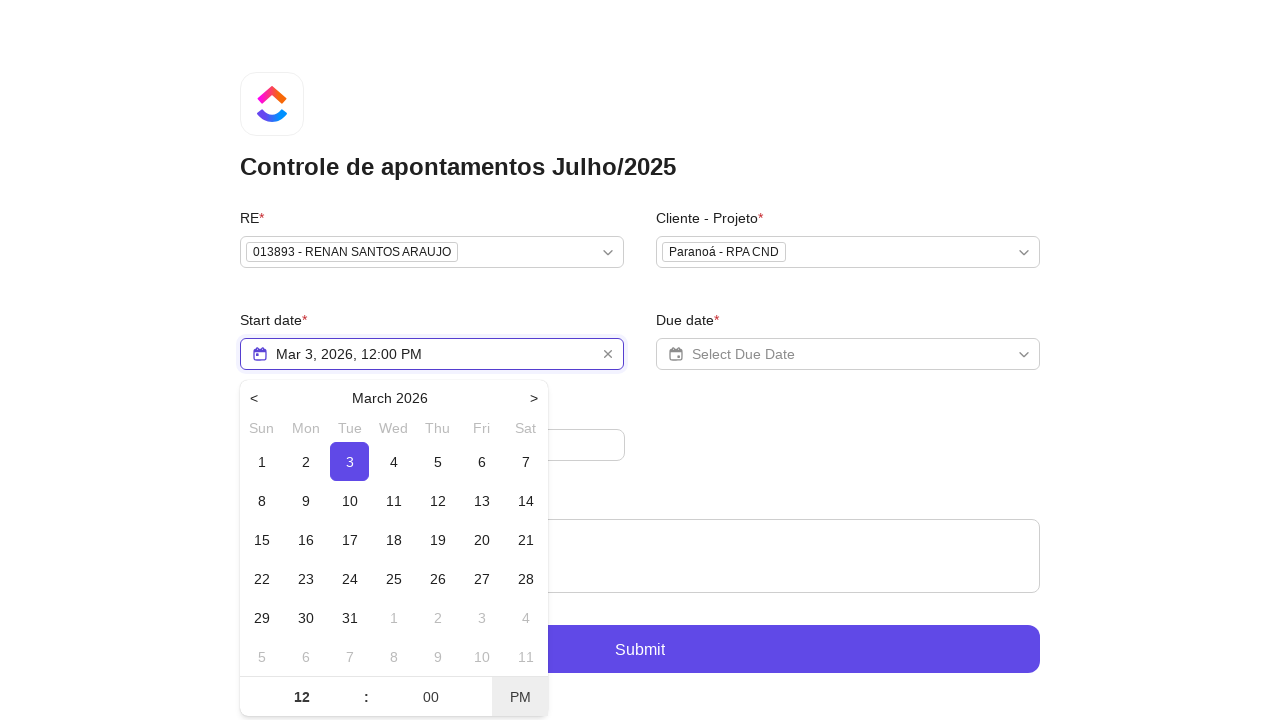

Set start hour to 01 (1 PM) on internal:role=spinbutton[name="Hour"i]
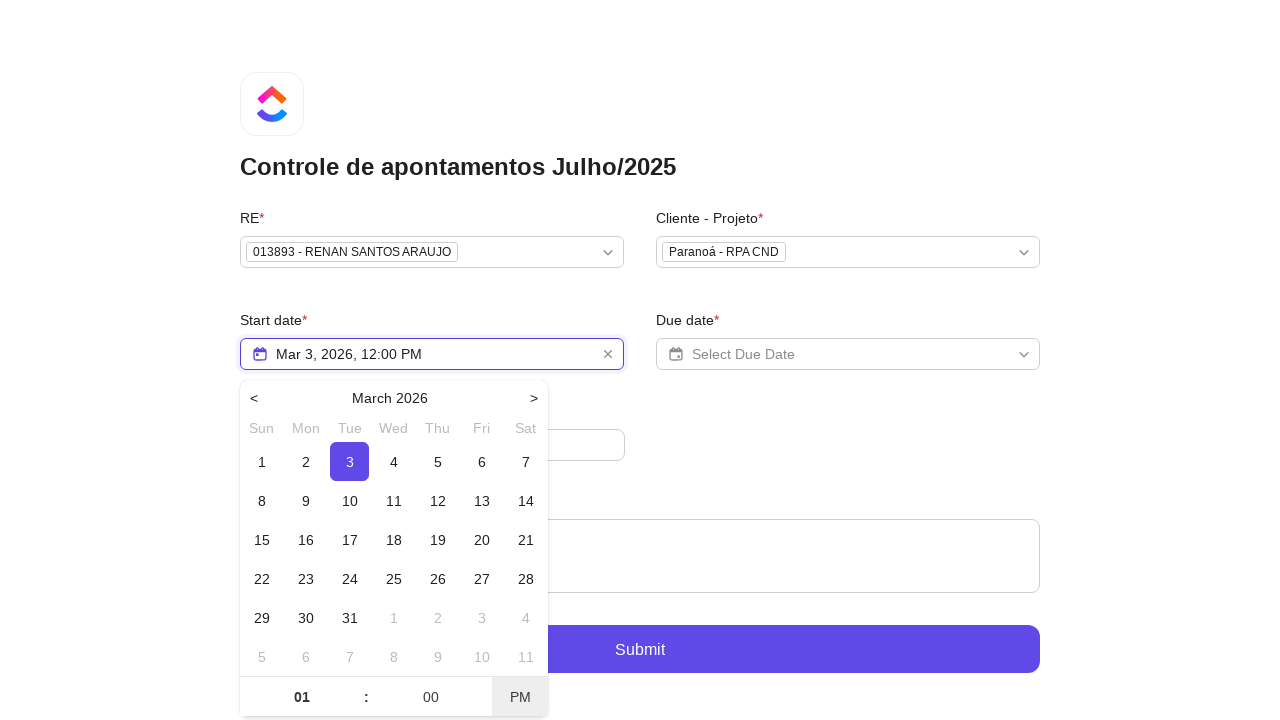

Waited for hour field to update
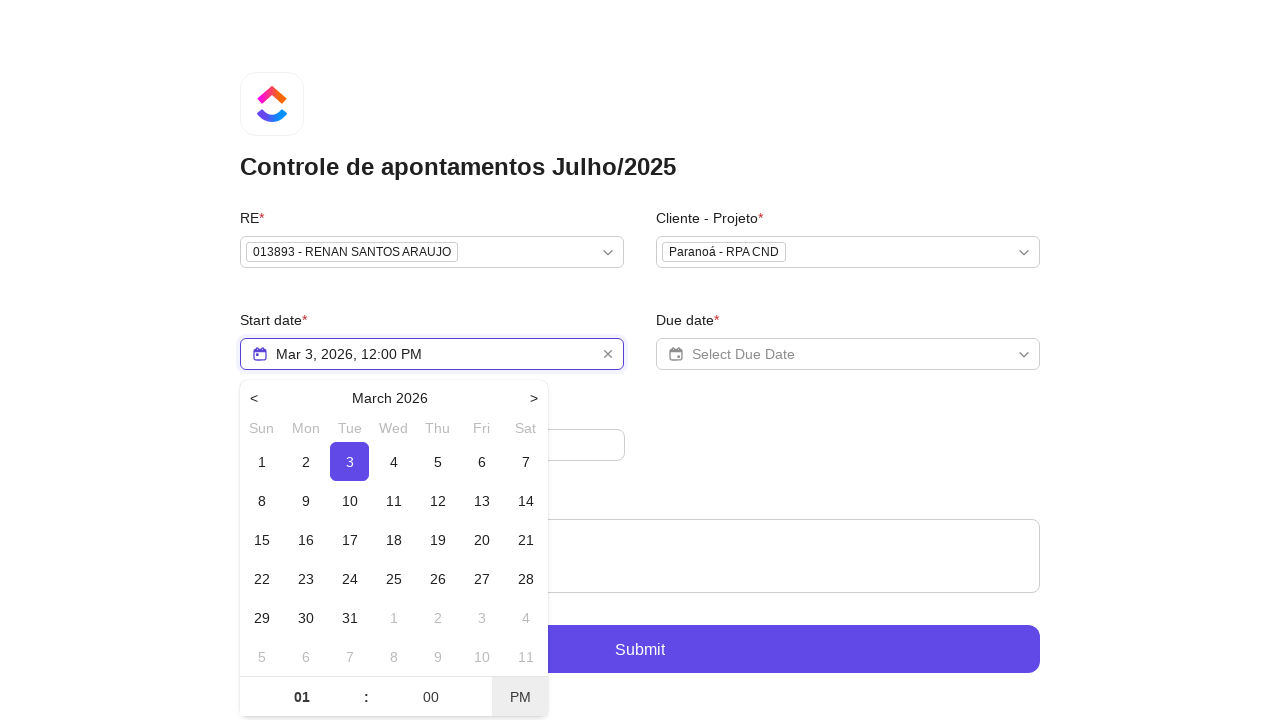

Clicked 'Select Due Date' button at (848, 354) on internal:role=button[name="Select Due Date"i]
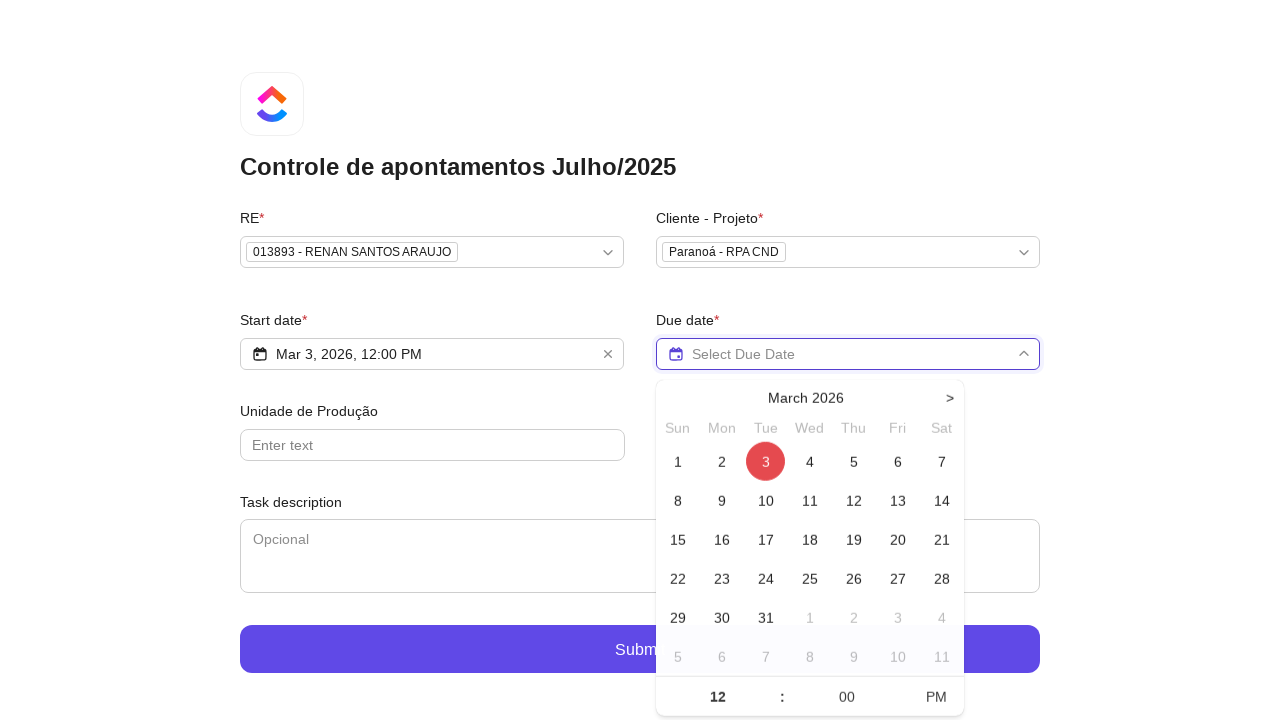

Waited for due date picker to open
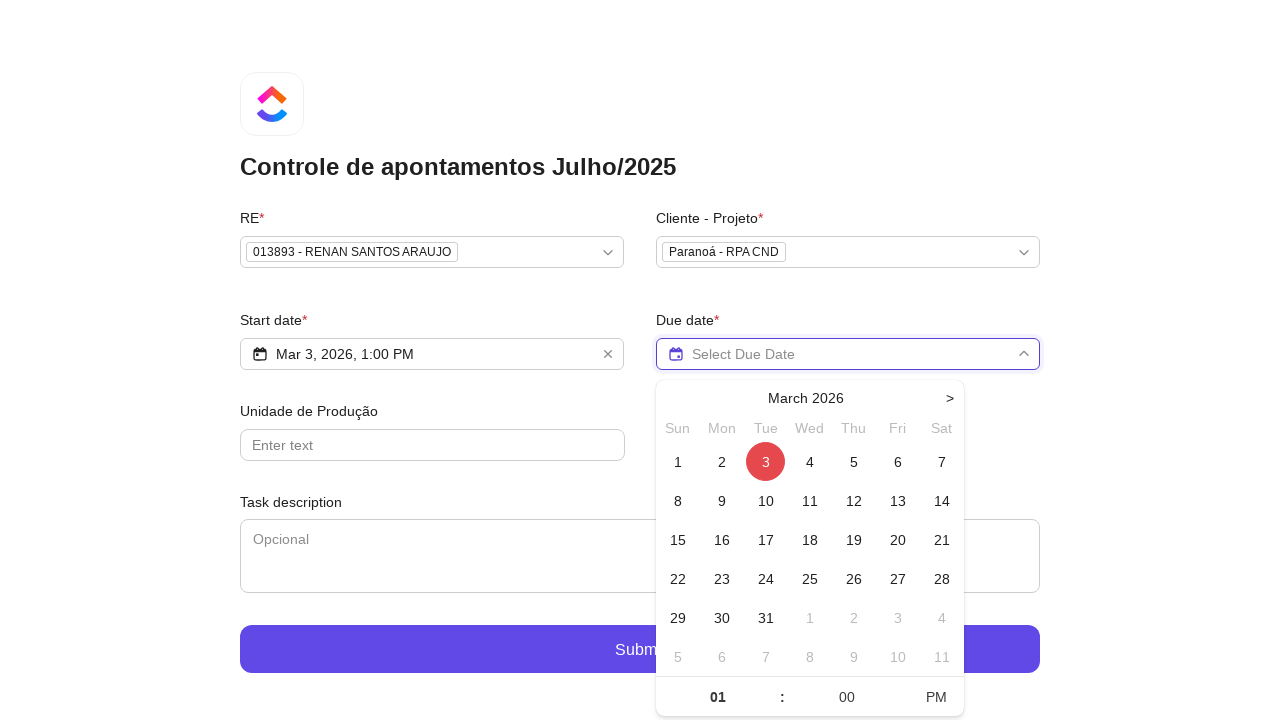

Selected current date (March 3) for due date at (766, 462) on internal:label="March 3,"i >> nth=1
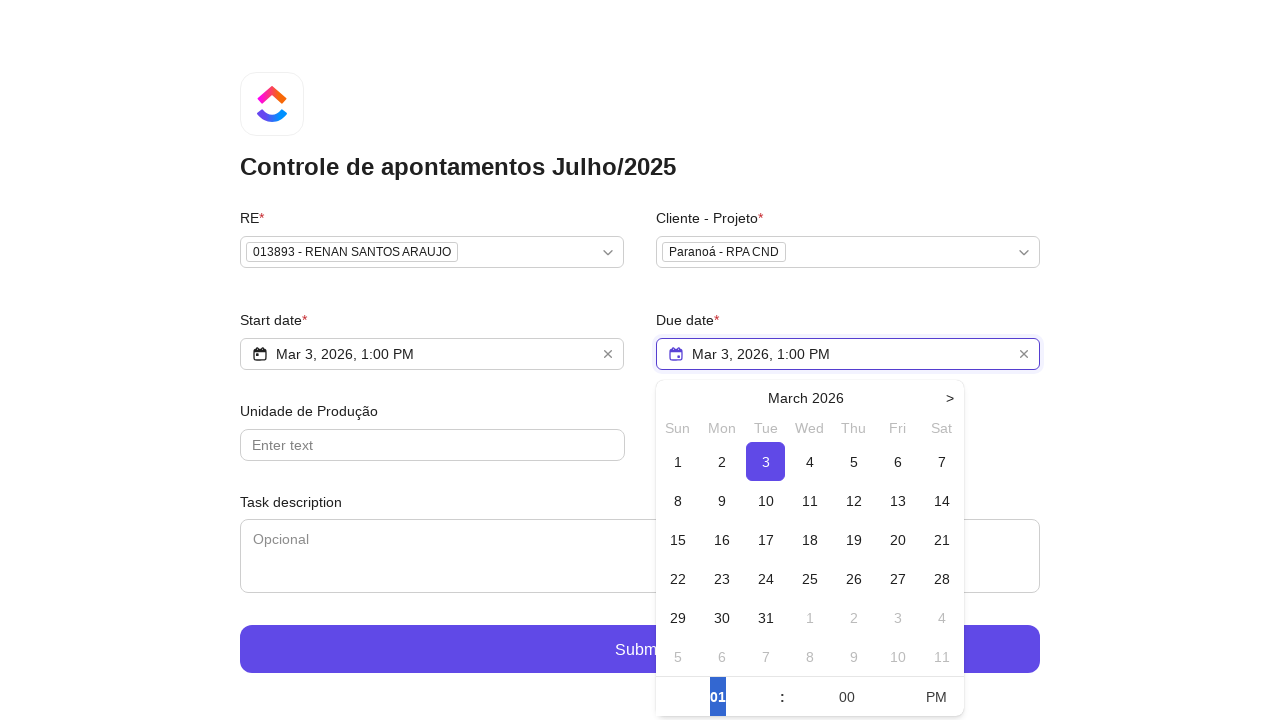

Waited for due date selection to register
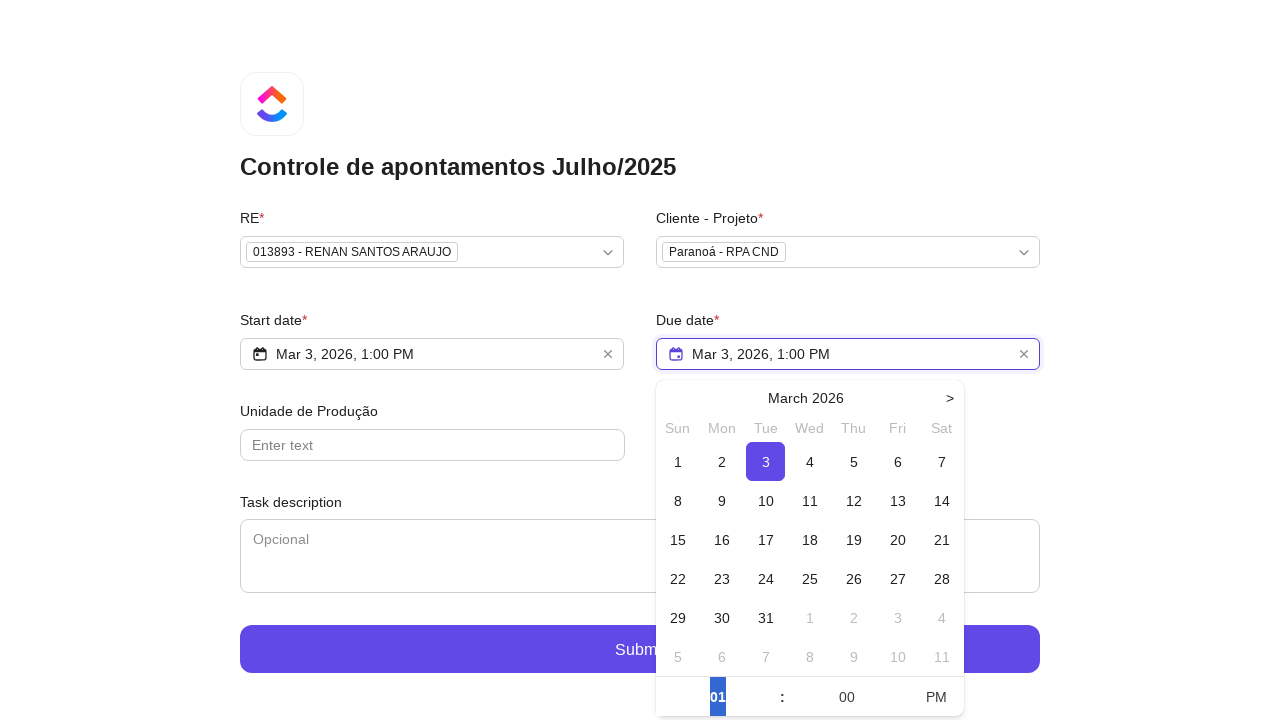

Set end hour to 03 (3 PM) on internal:role=spinbutton[name="Hour"i]
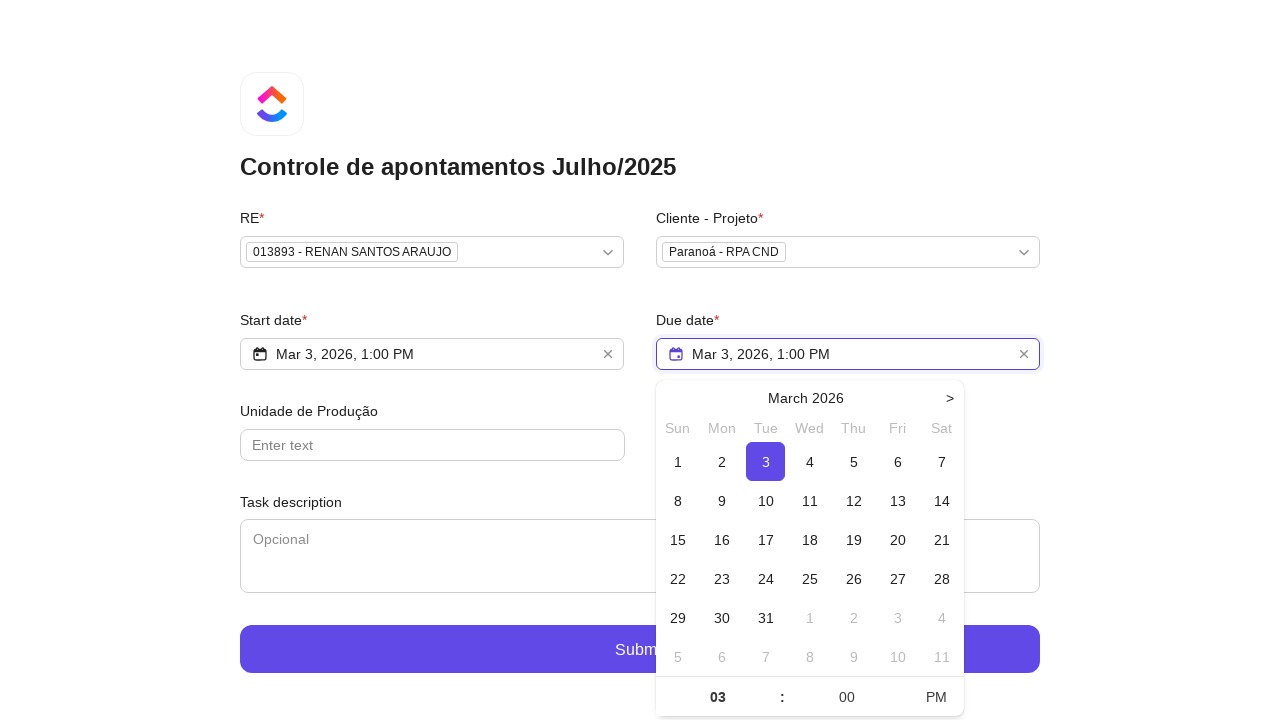

Waited for end hour field to update
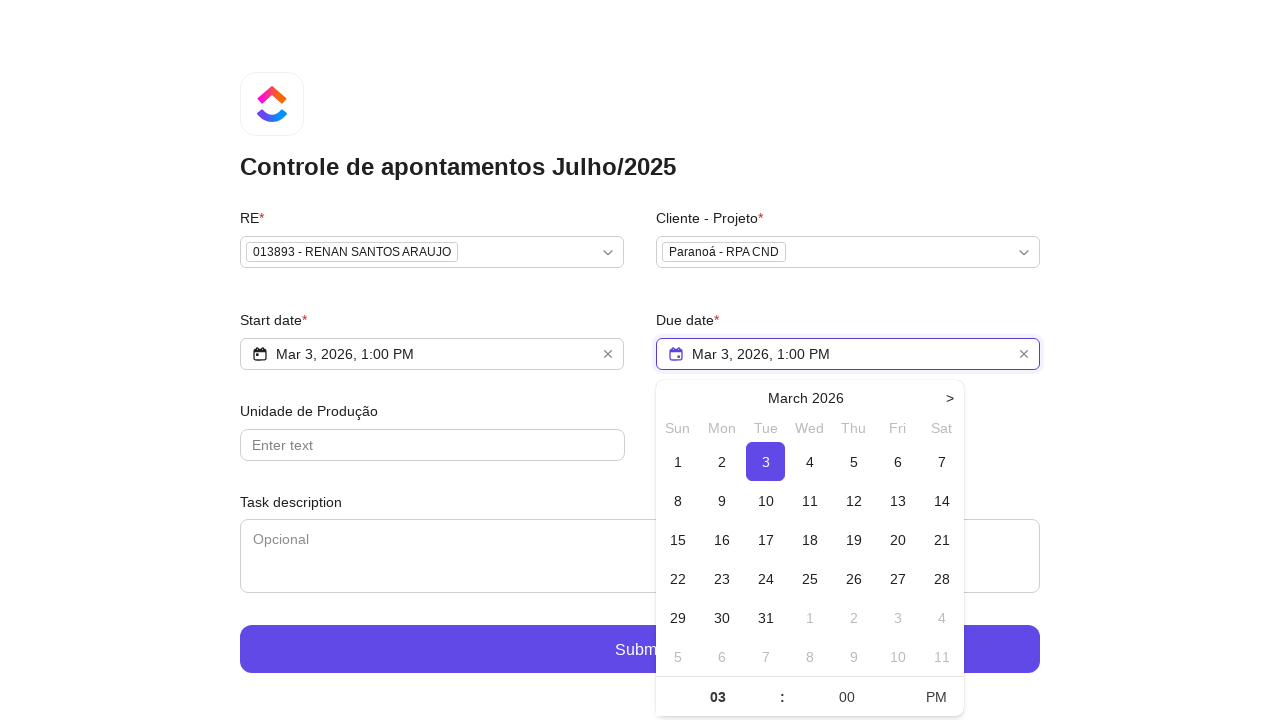

Clicked production unit field at (432, 445) on internal:role=textbox[name="Unidade de Produção"i]
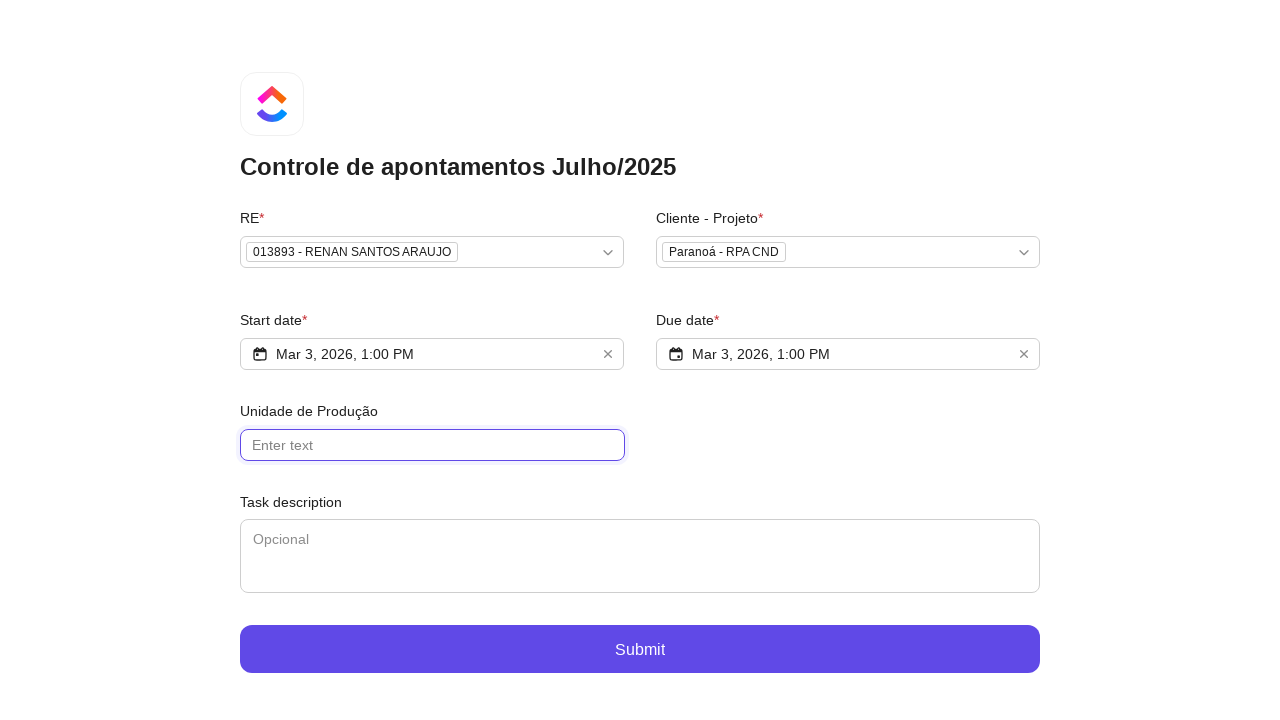

Waited for production unit field to be ready
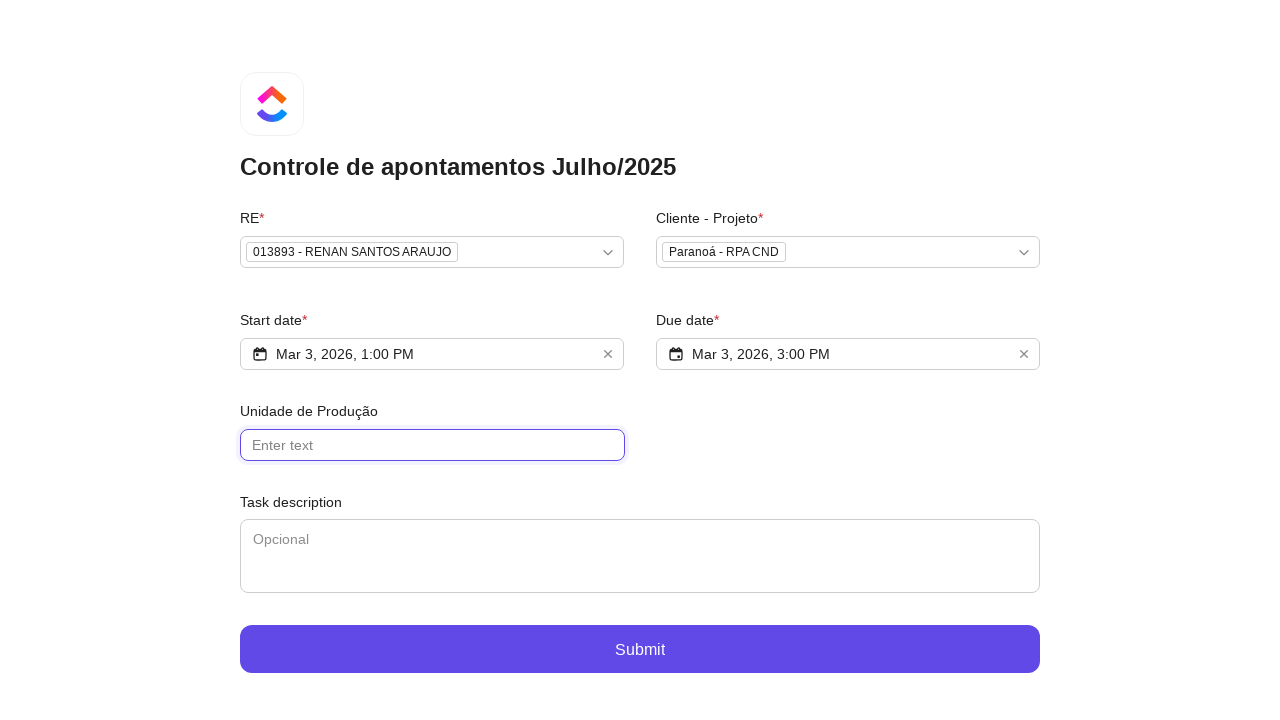

Clicked form submit button at (640, 649) on [data-test="form__submit-btn"]
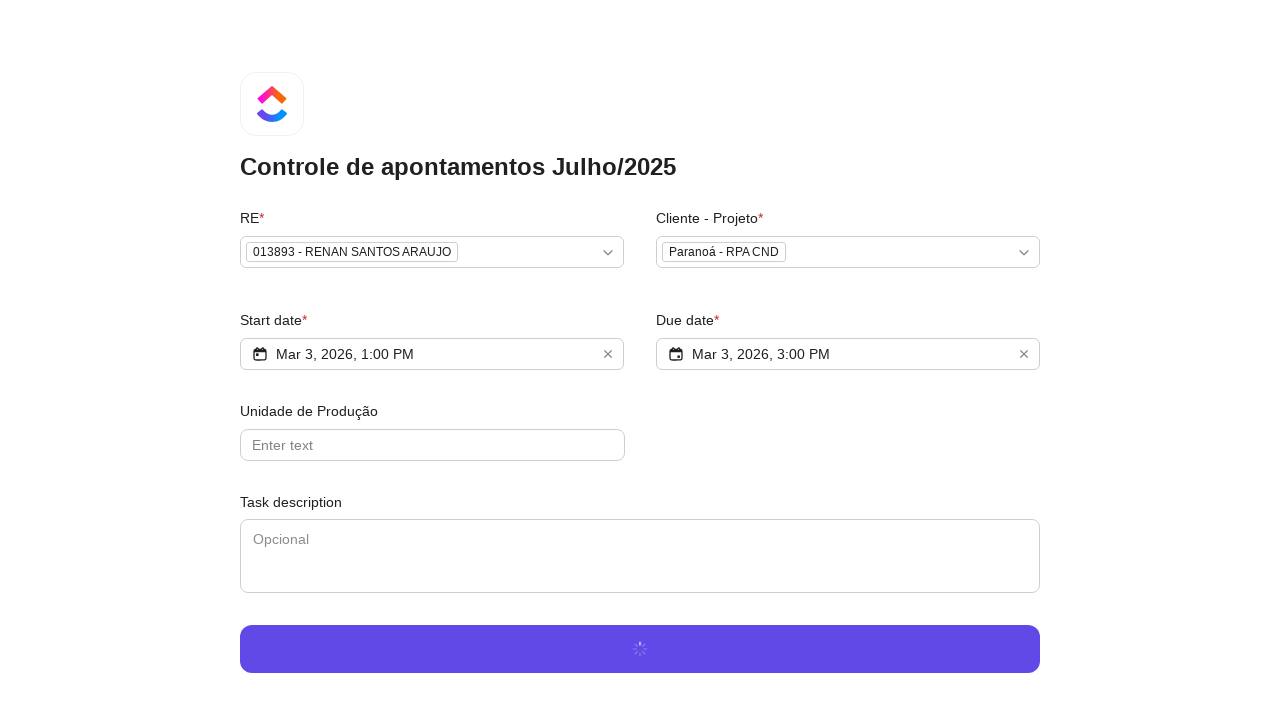

Waited for form submission to complete
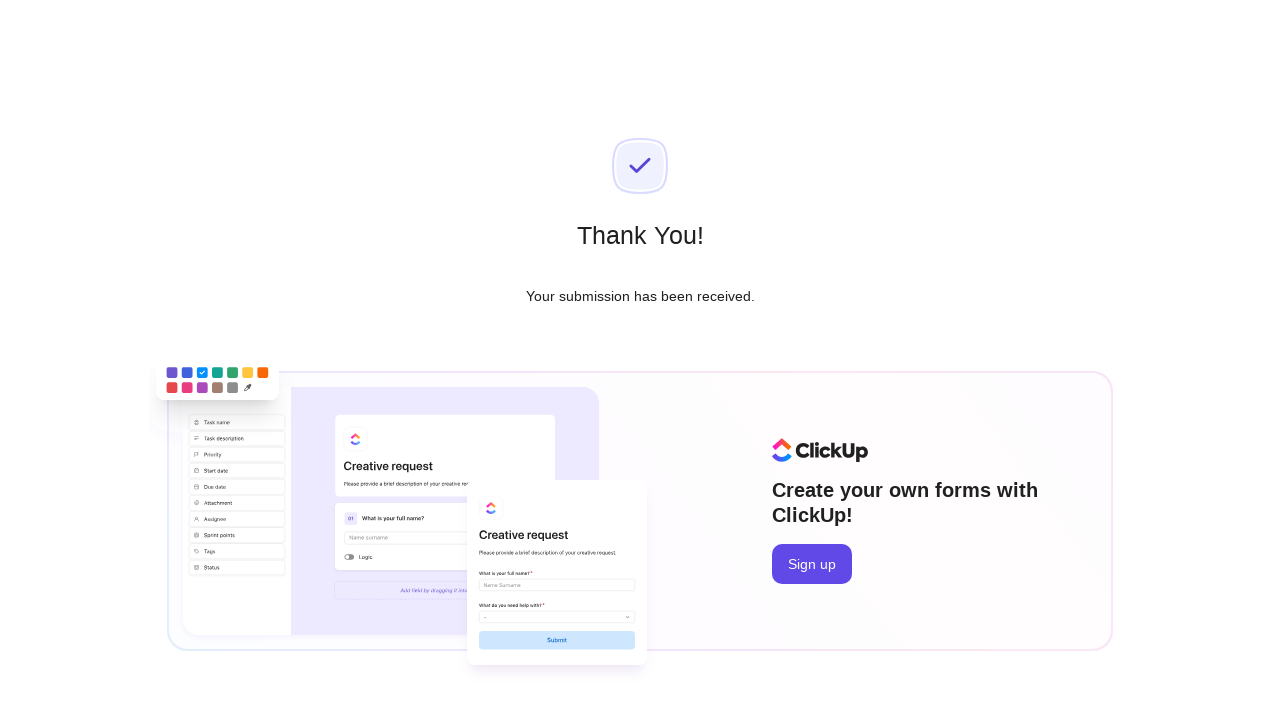

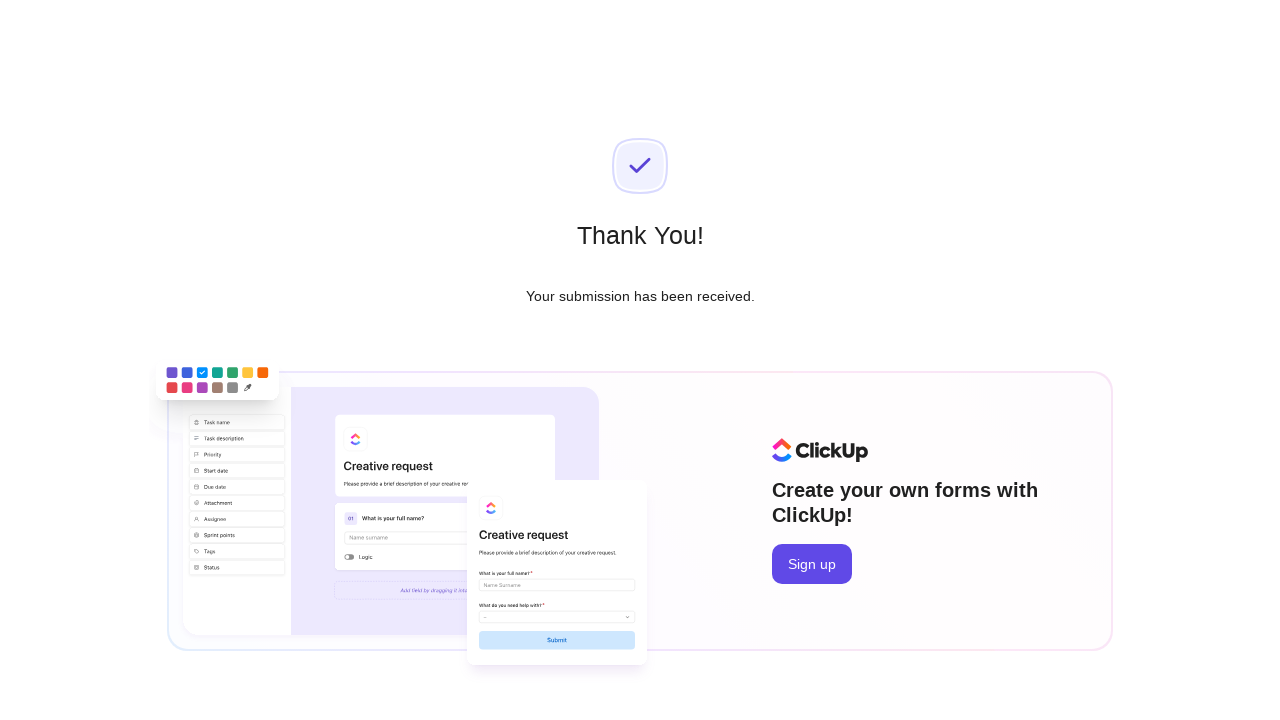